Tests dropdown functionality by navigating to the Select Dropdown List page, selecting an option by index, then iterating through options to select "Tuesday"

Starting URL: https://www.lambdatest.com/selenium-playground/

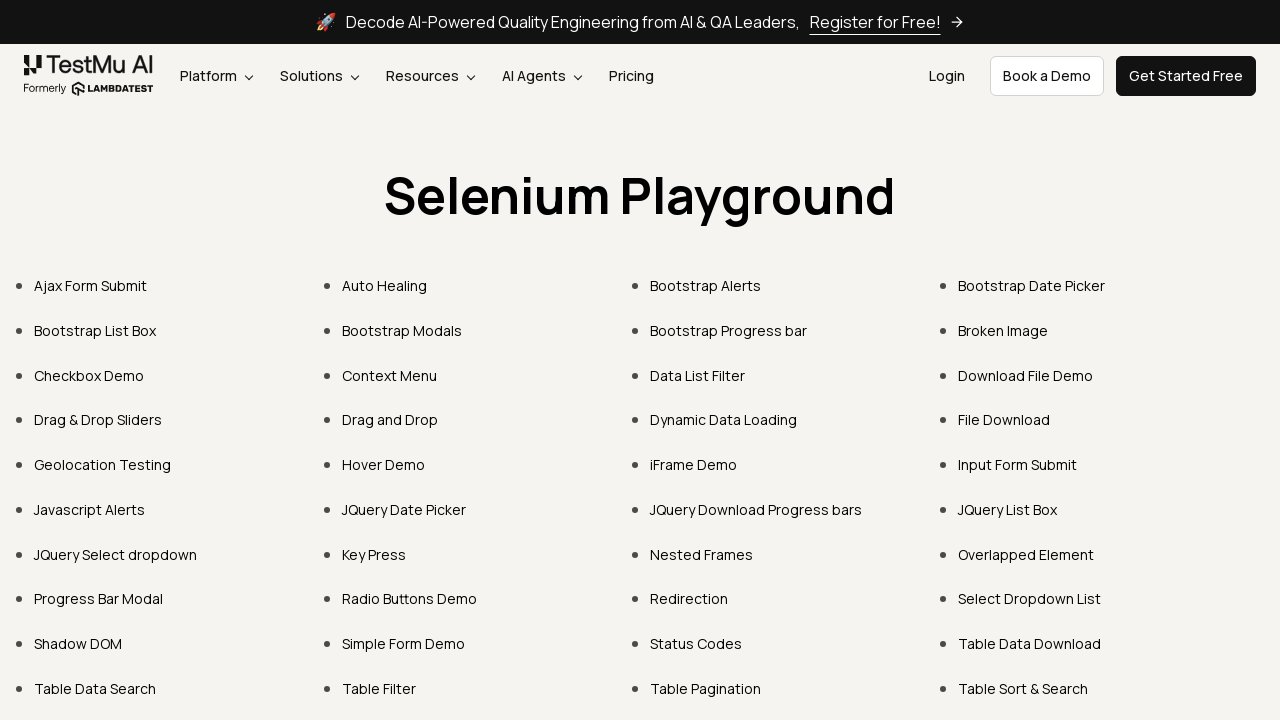

Clicked on Select Dropdown List link at (1030, 599) on xpath=//a[.='Select Dropdown List']
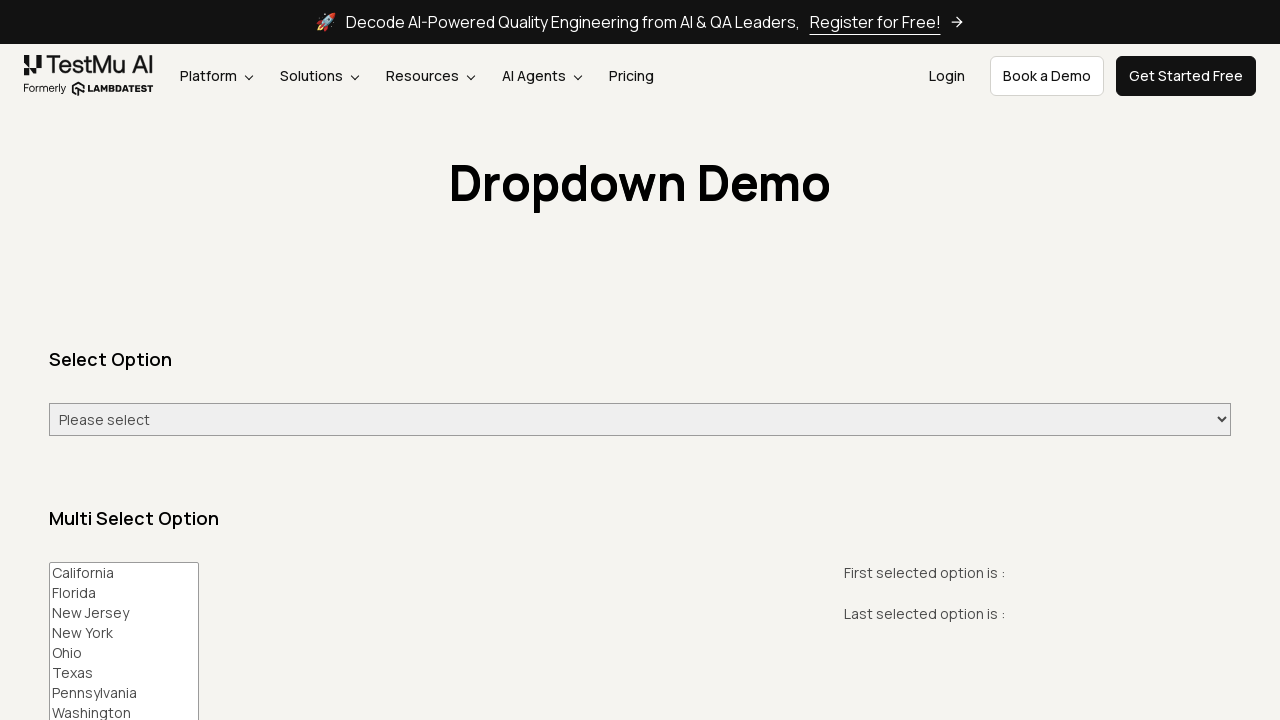

Dropdown select#select-demo is visible
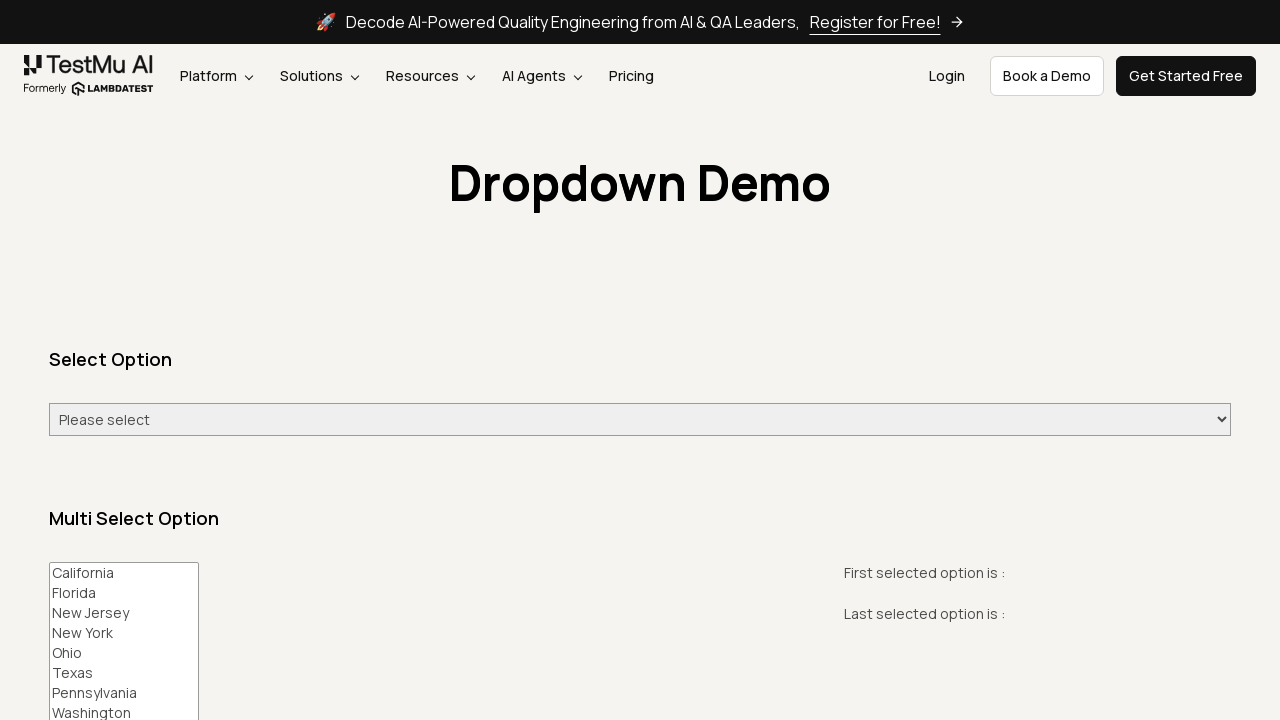

Selected option at index 6 from dropdown on select#select-demo
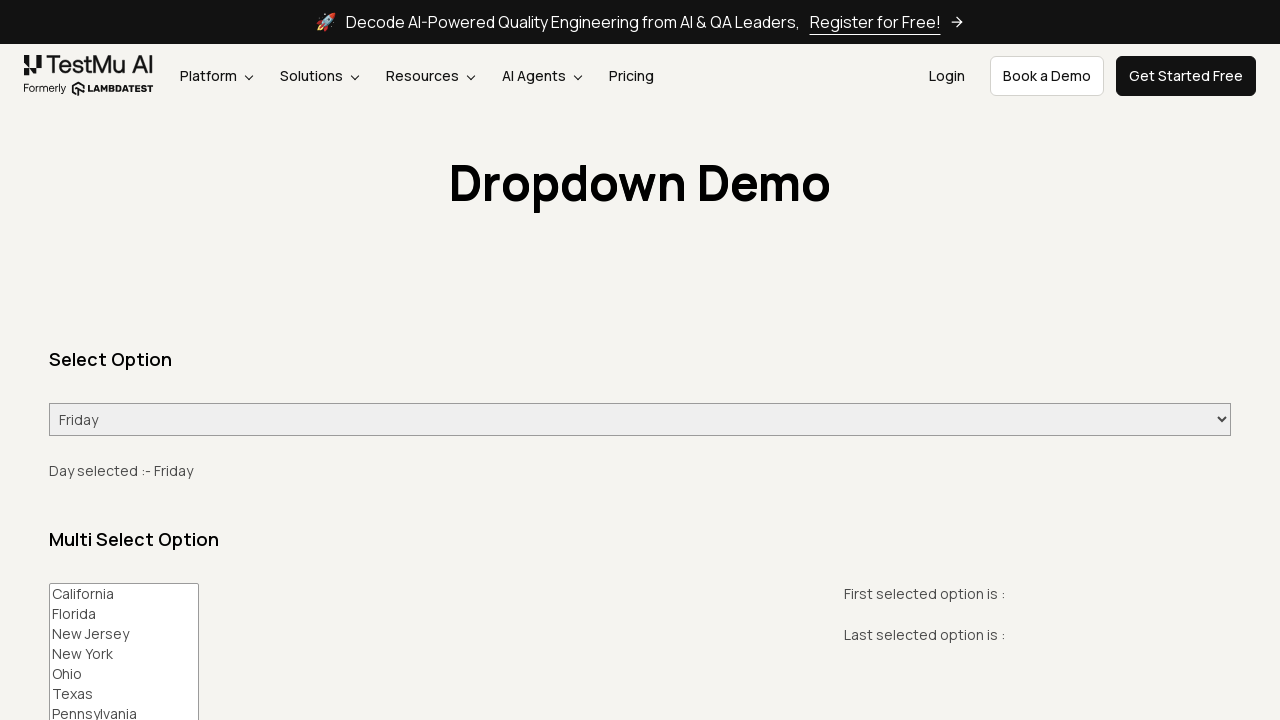

Selected 'Tuesday' from dropdown on select#select-demo
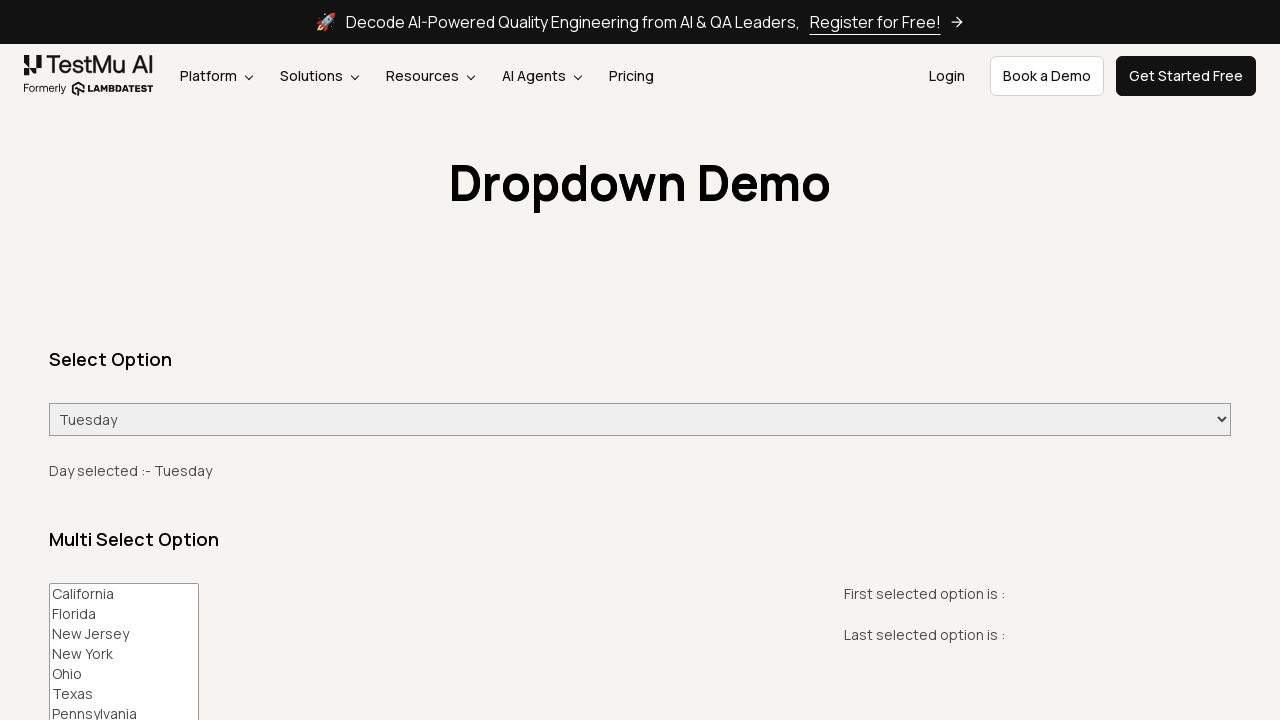

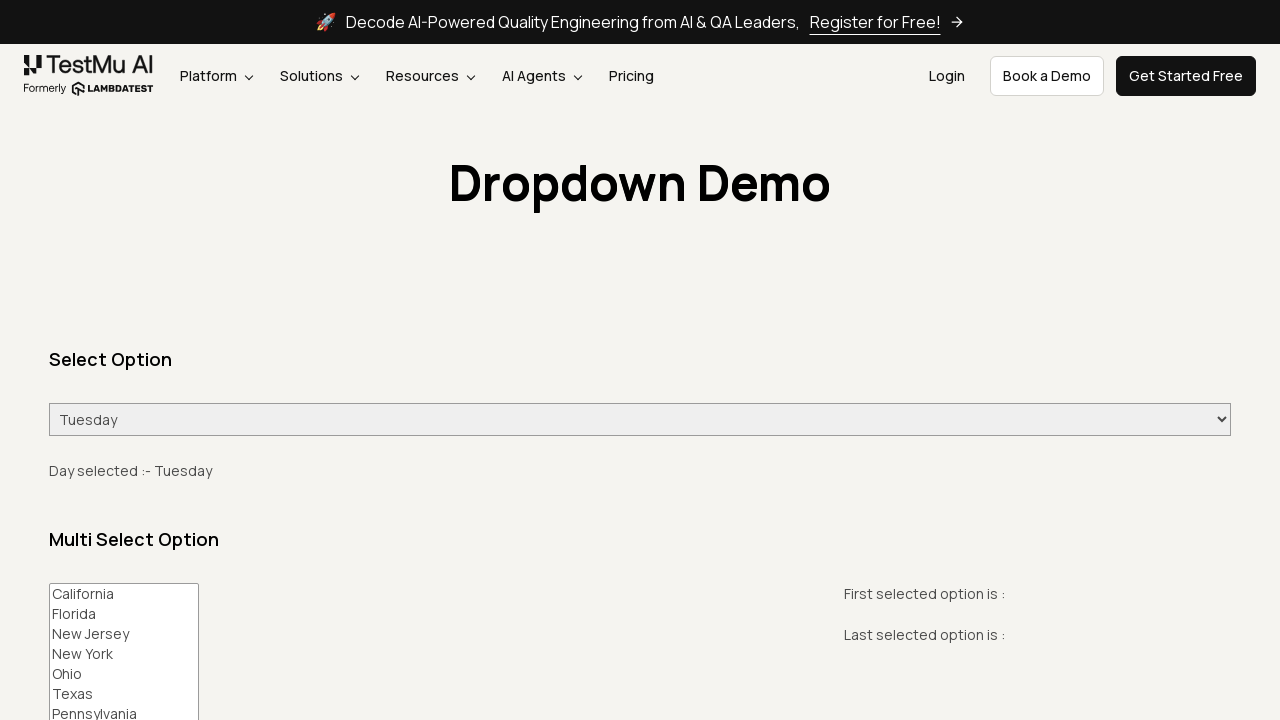